Tests radio button and checkbox functionality on Angular Material components by selecting options and verifying their states

Starting URL: https://material.angular.io/components/radio/examples

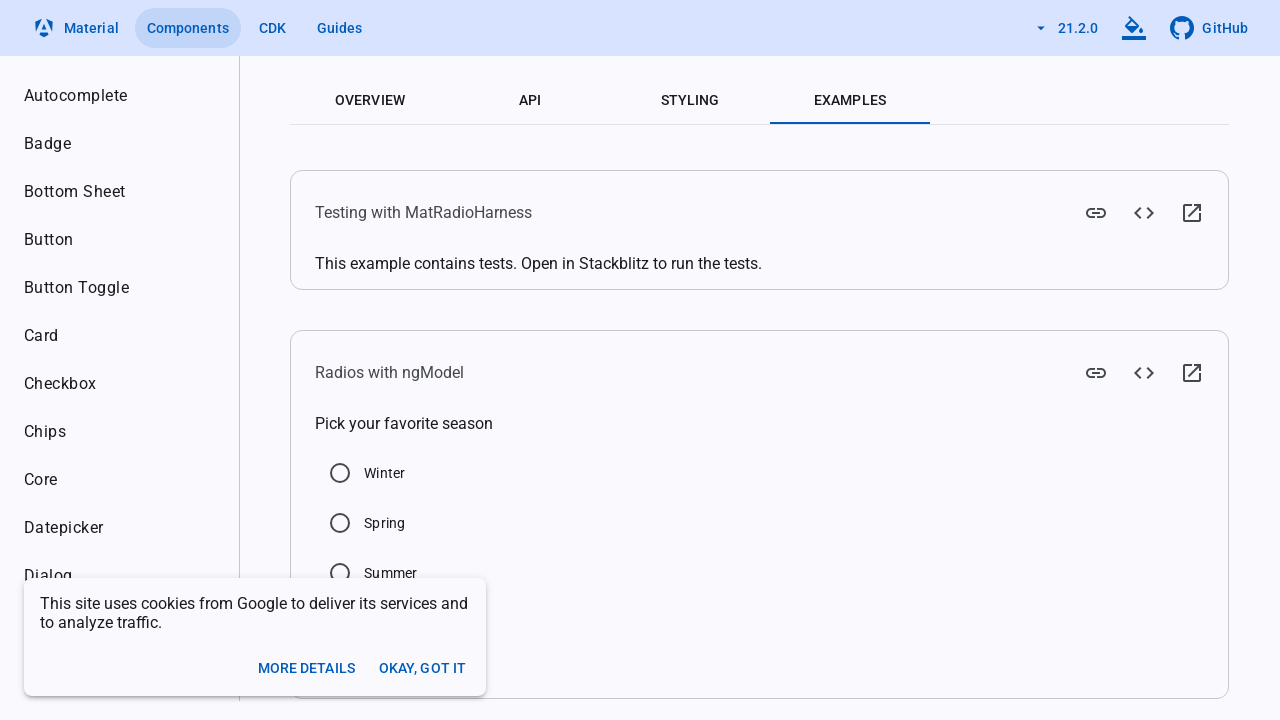

Waited for page to load (2000ms)
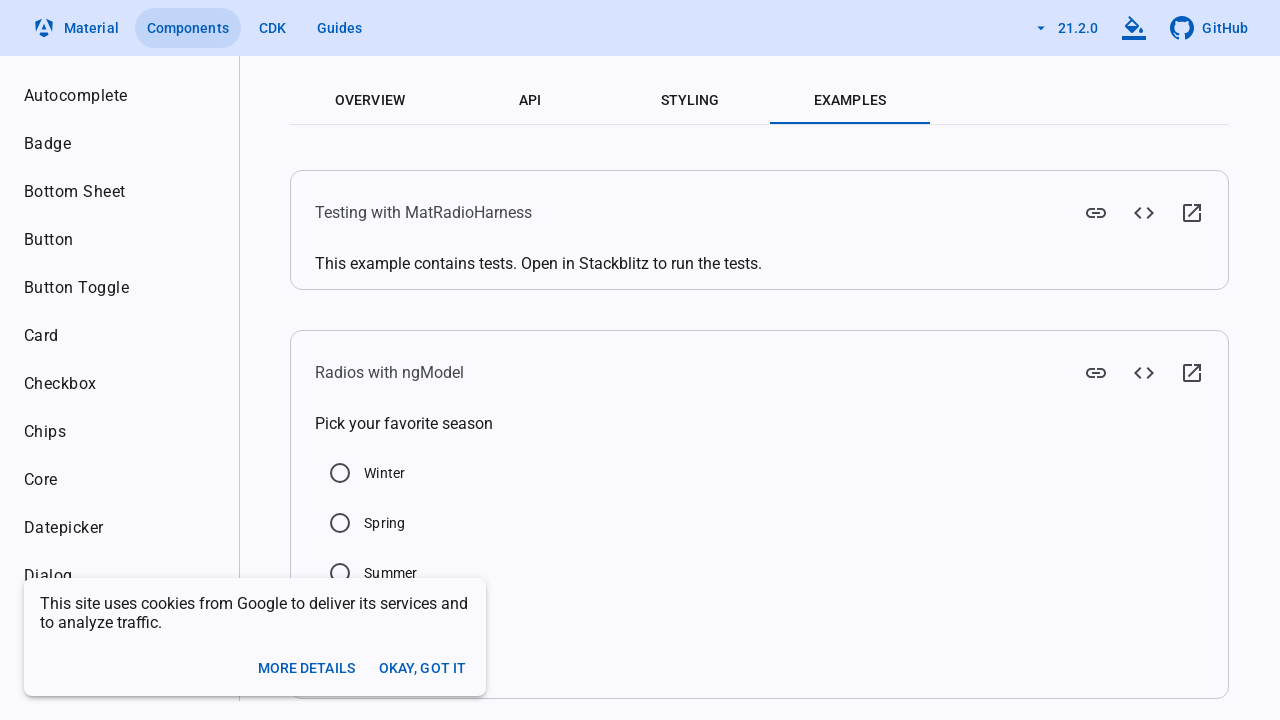

Located summer radio button element
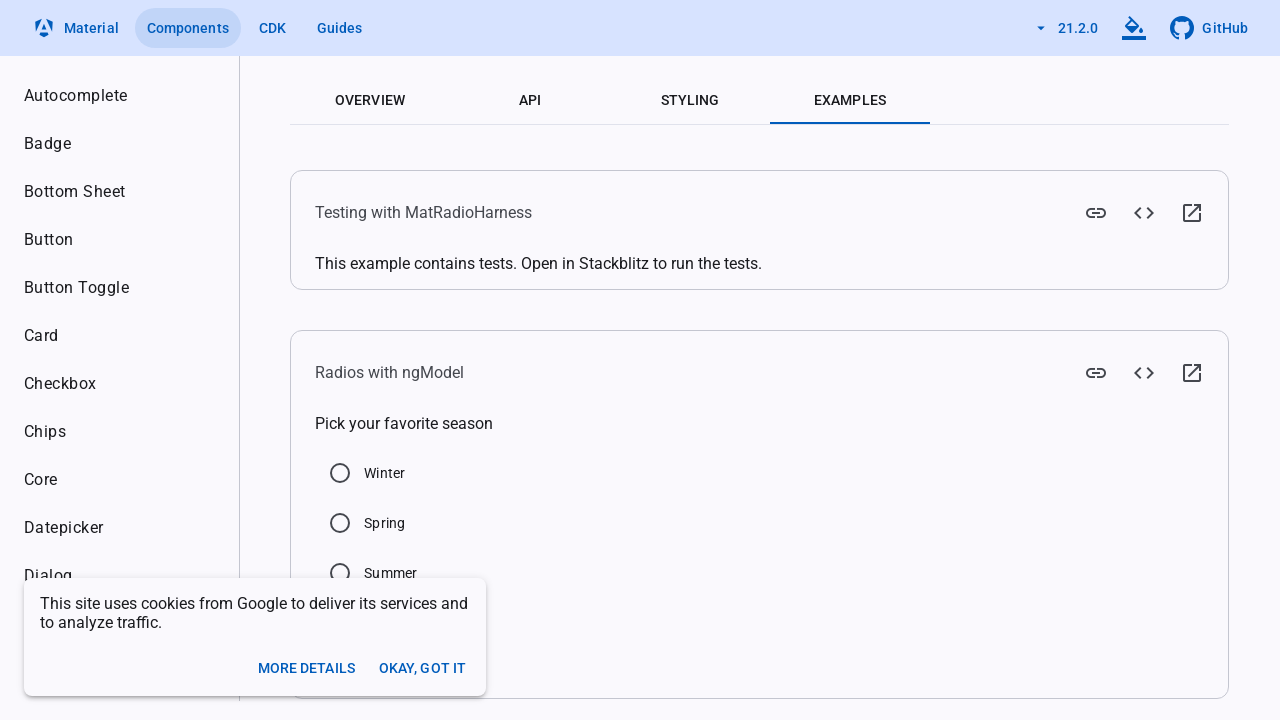

Clicked summer radio button to select it at (340, 573) on xpath=//input[@id='mat-radio-2-input']
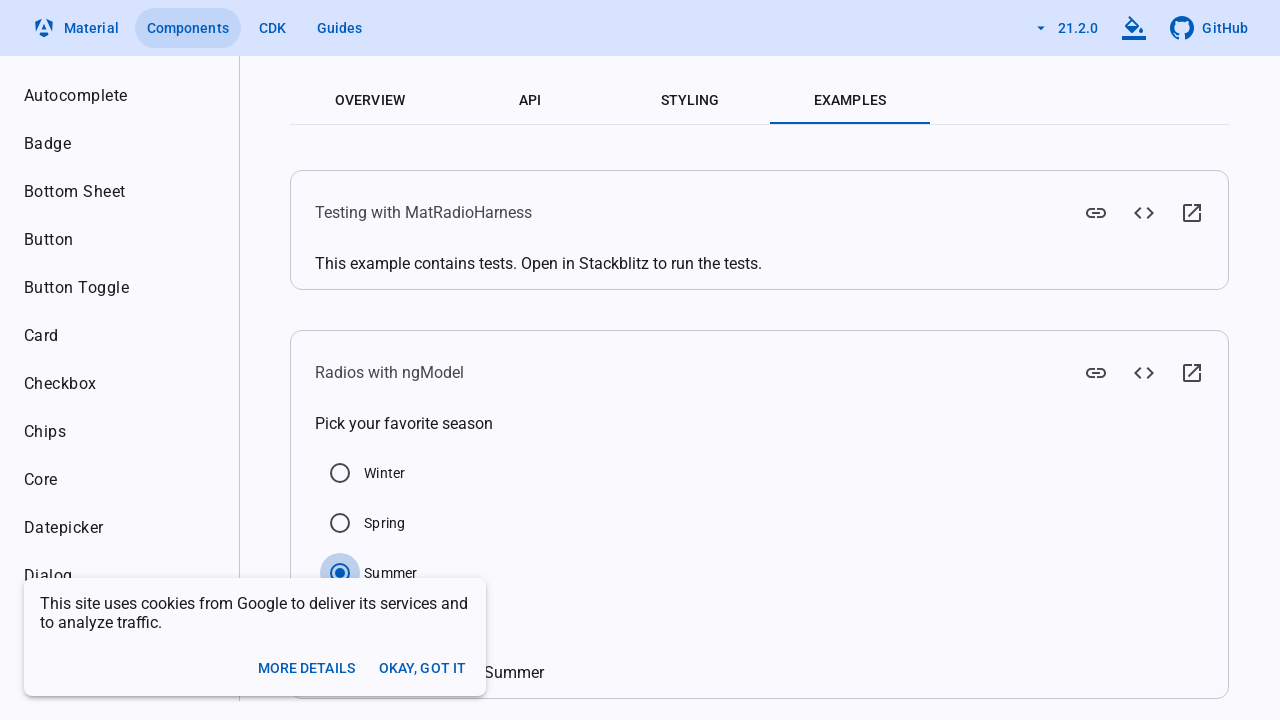

Waited for radio button selection to register (2000ms)
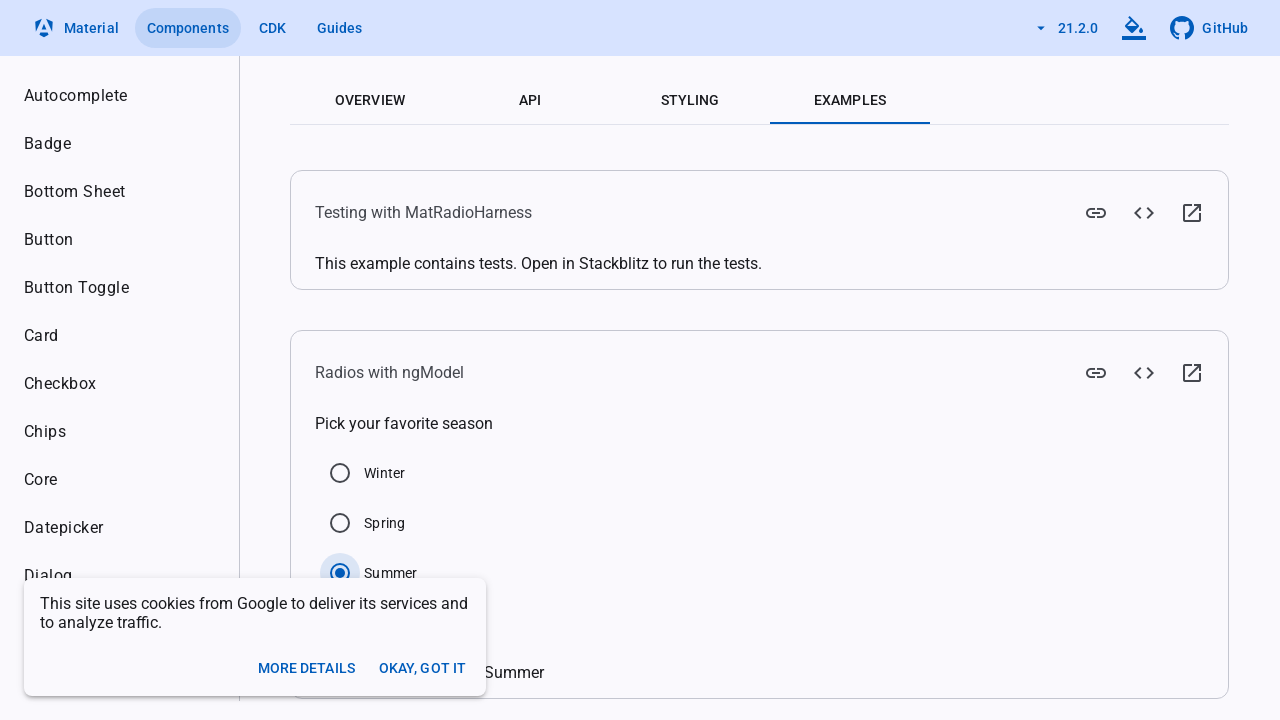

Verified summer radio button is checked
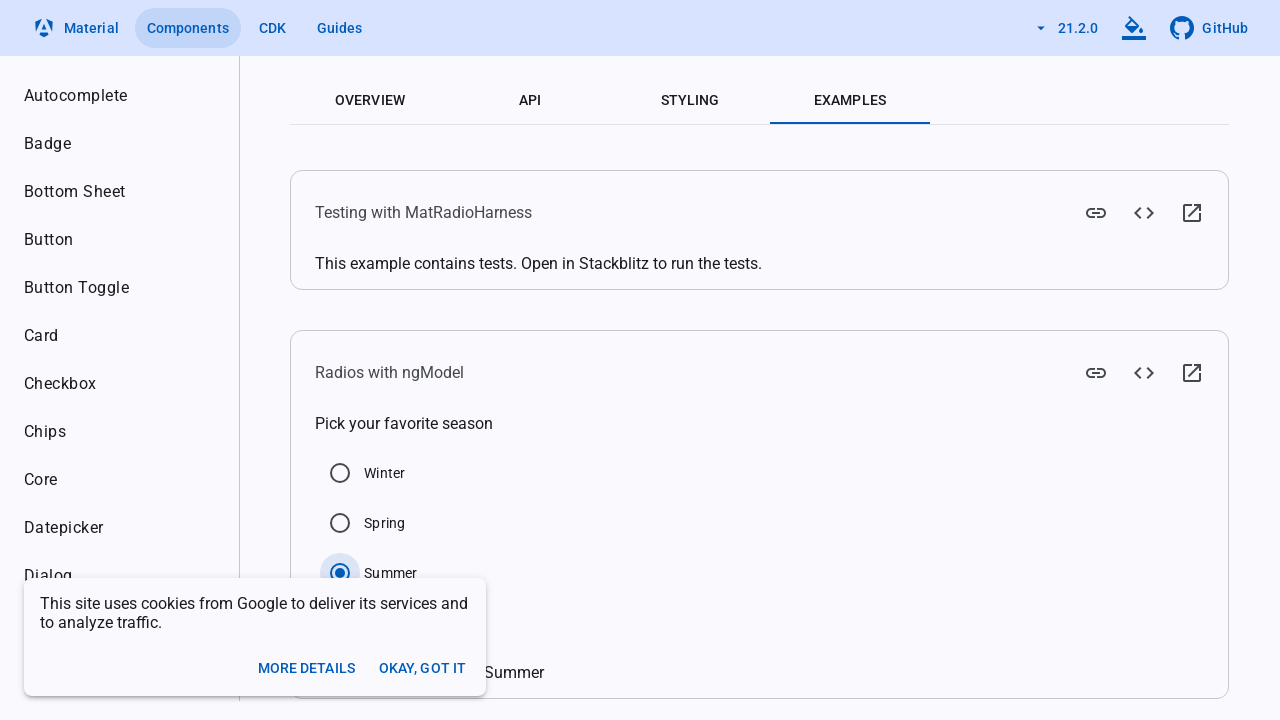

Waited before navigating to checkbox examples (2000ms)
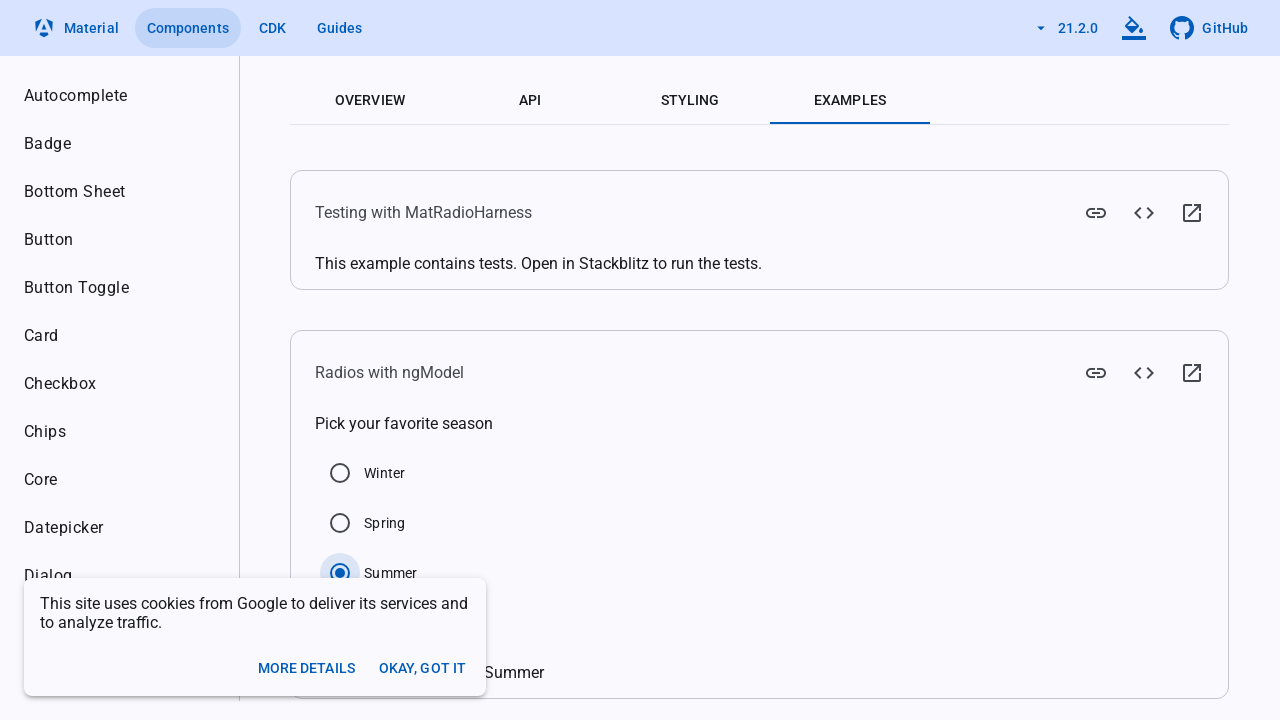

Navigated to Angular Material checkbox examples page
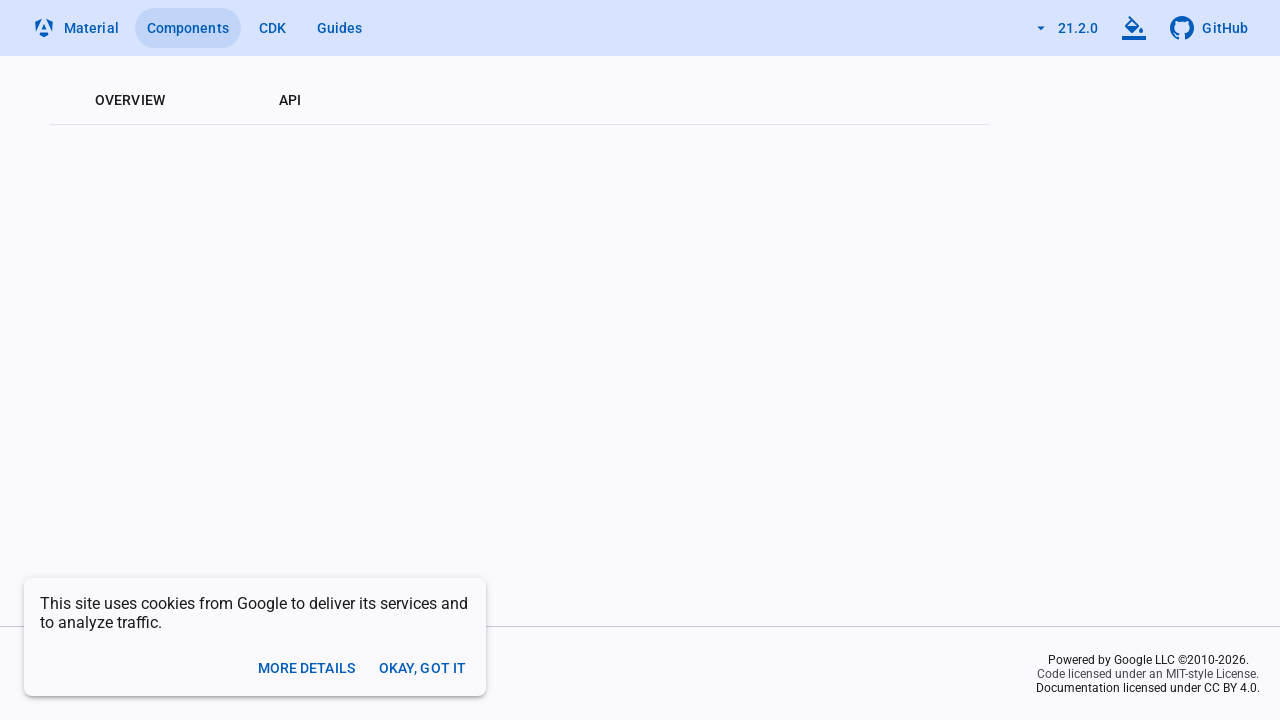

Located first checkbox element
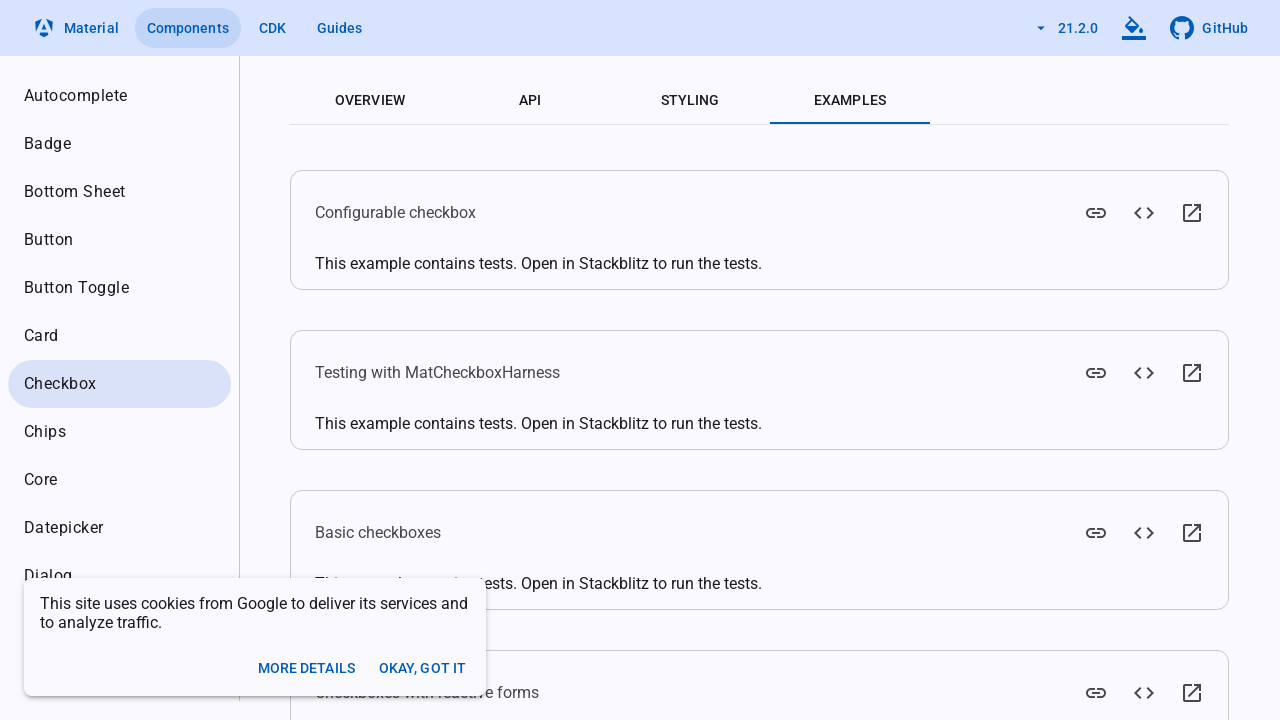

Located second checkbox element
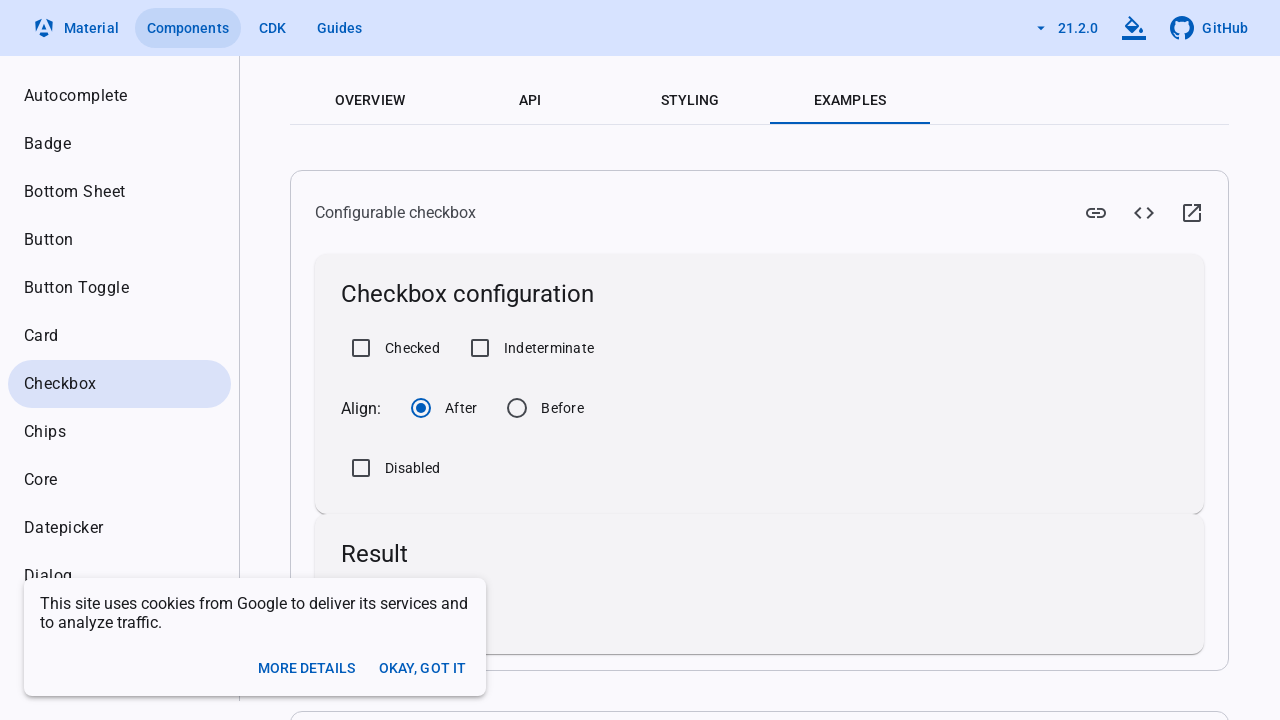

Clicked first checkbox to select it at (335, 388) on xpath=//div[@class='mdc-checkbox']//input[@id='mat-mdc-checkbox-0-input']
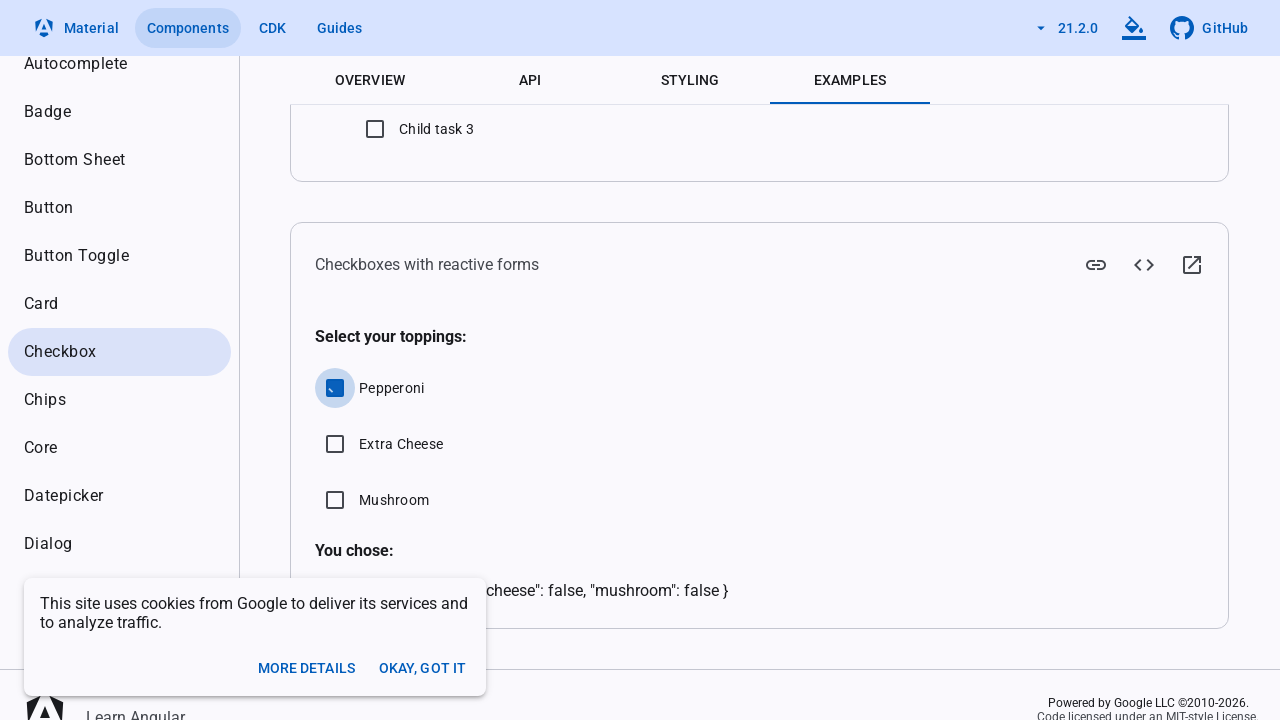

Clicked second checkbox to select it at (335, 444) on xpath=//div[@class='mdc-checkbox']//input[@id='mat-mdc-checkbox-1-input']
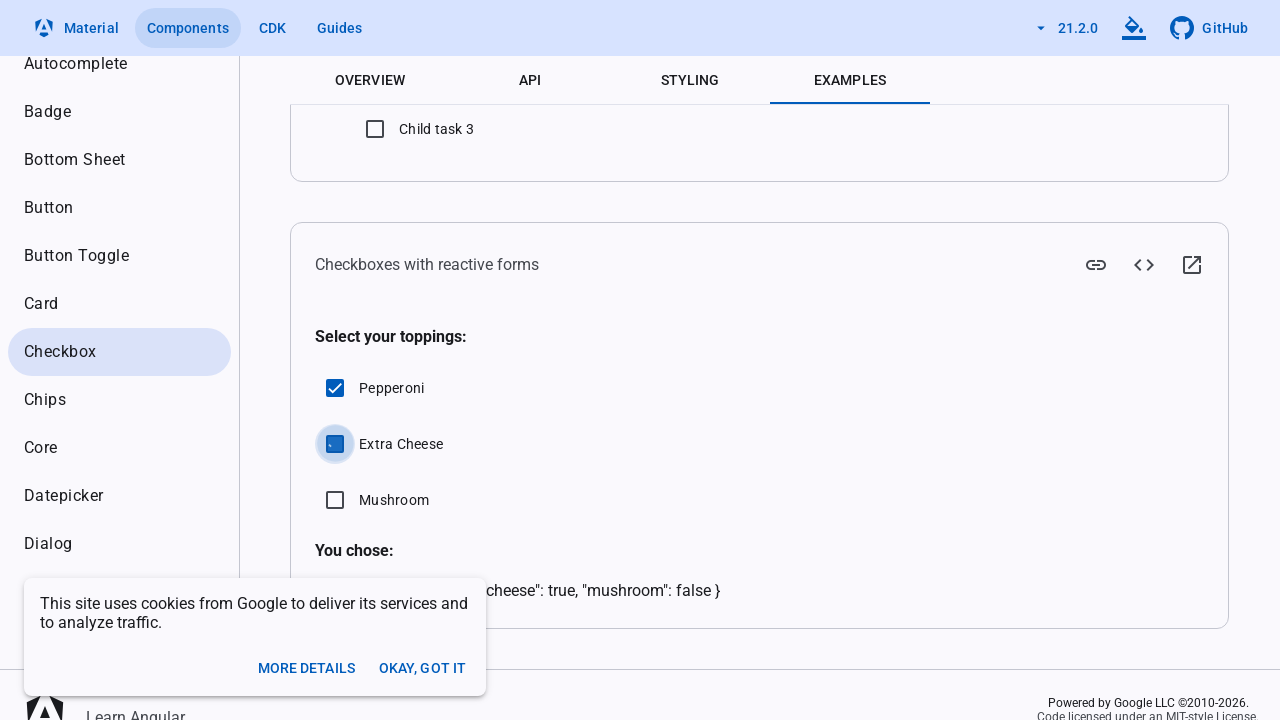

Waited for checkbox selections to register (2000ms)
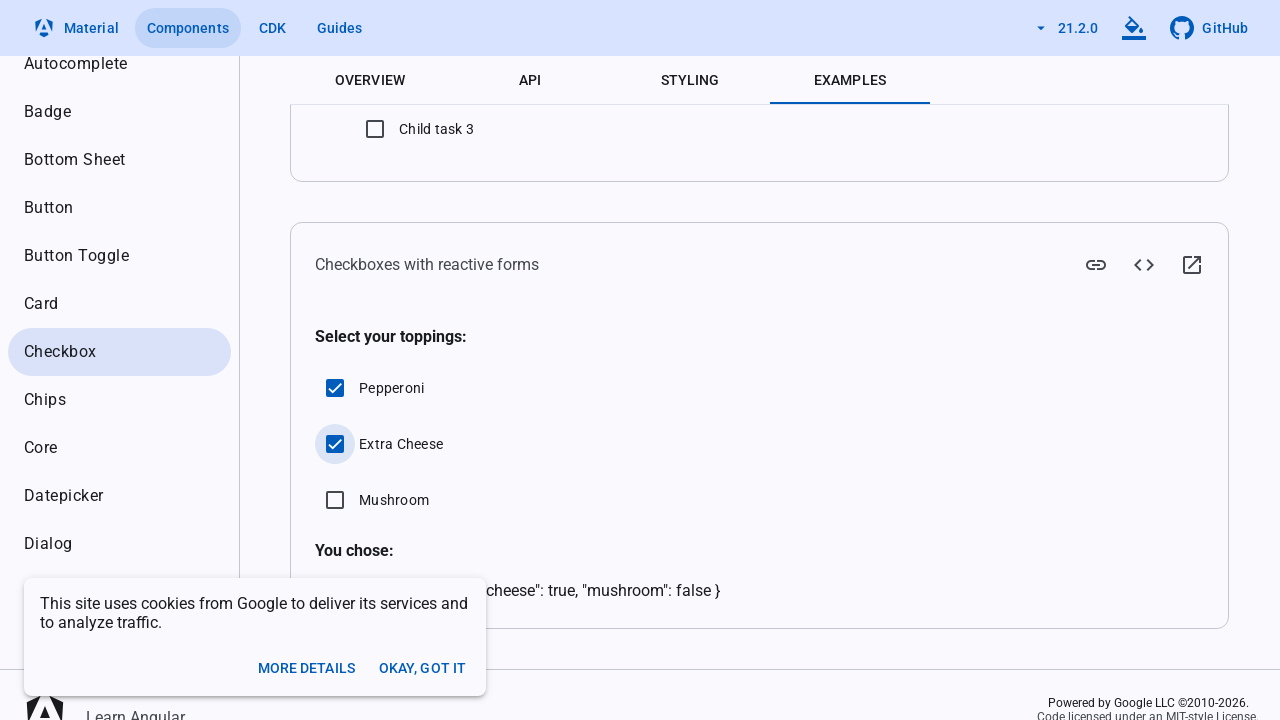

Verified first checkbox is checked
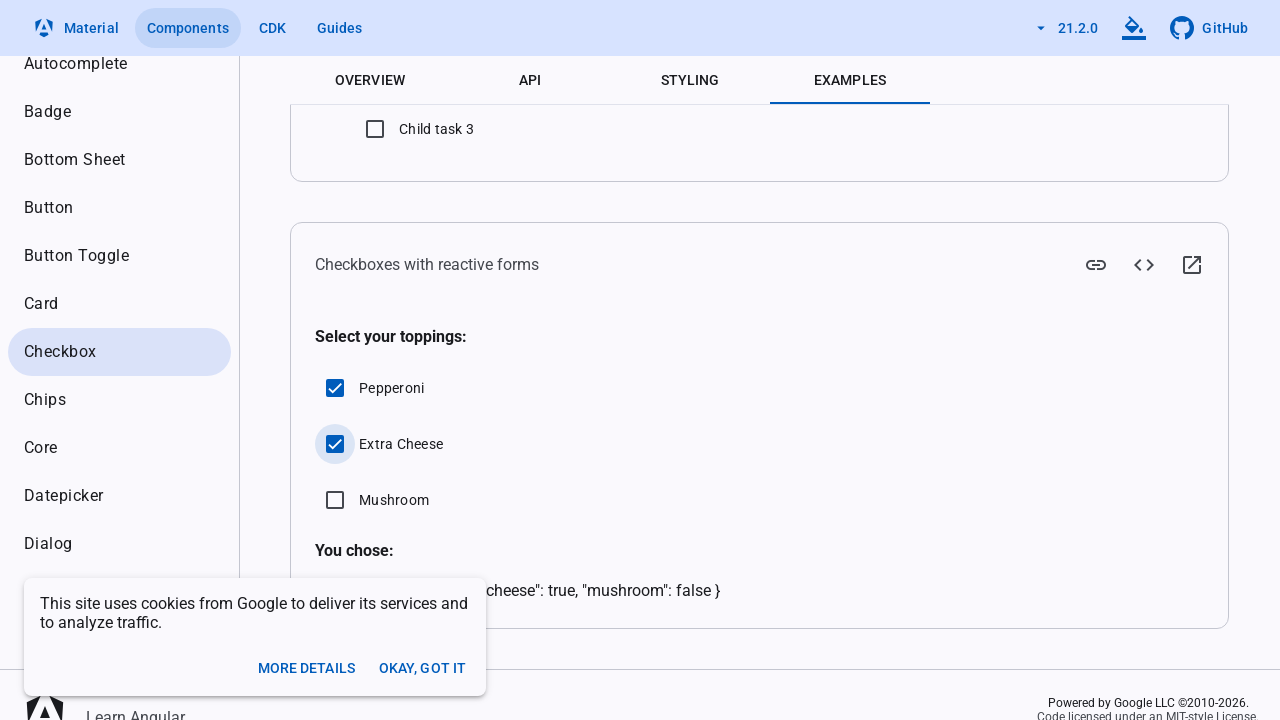

Verified second checkbox is checked
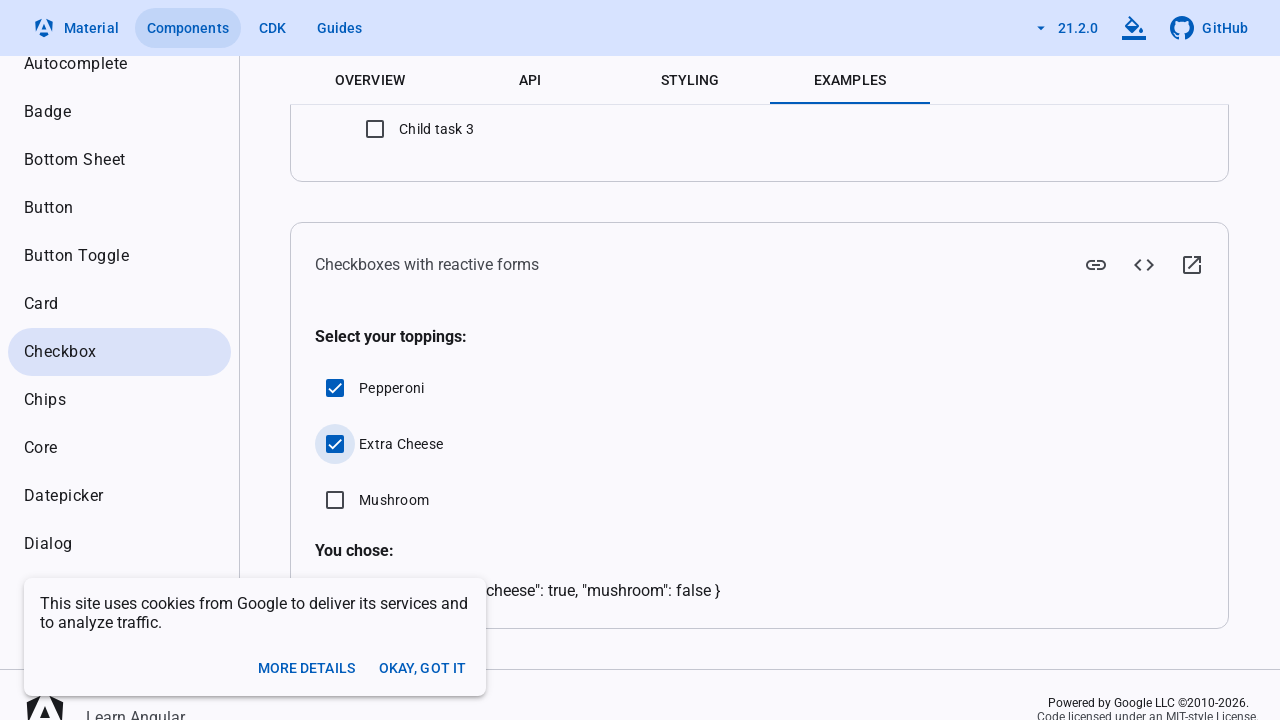

Clicked first checkbox to deselect it at (335, 388) on xpath=//div[@class='mdc-checkbox']//input[@id='mat-mdc-checkbox-0-input']
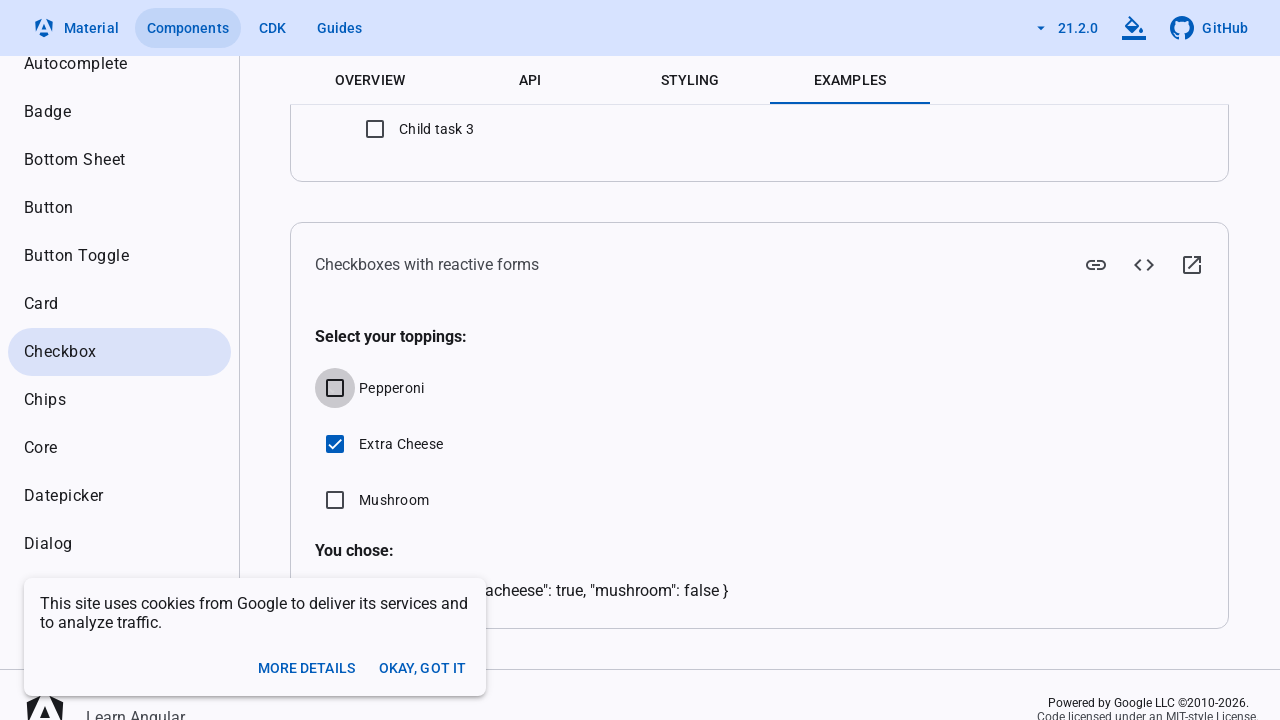

Clicked second checkbox to deselect it at (335, 444) on xpath=//div[@class='mdc-checkbox']//input[@id='mat-mdc-checkbox-1-input']
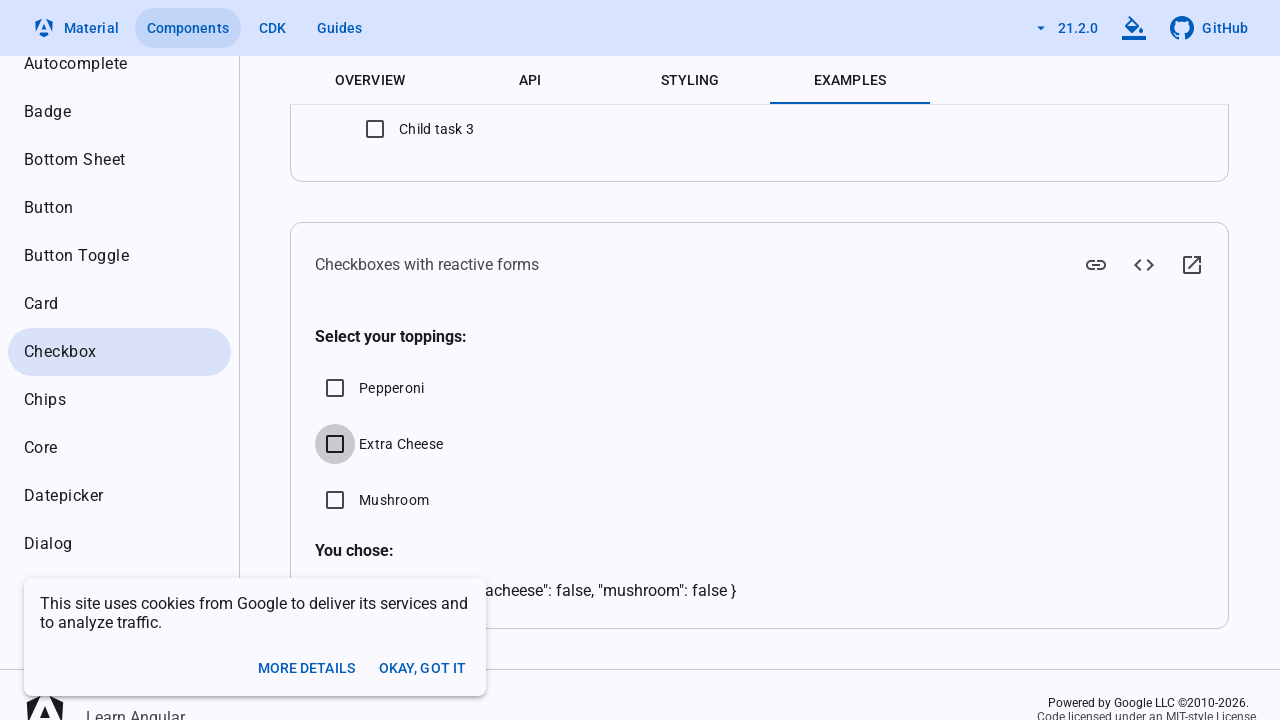

Waited for checkbox deselections to register (2000ms)
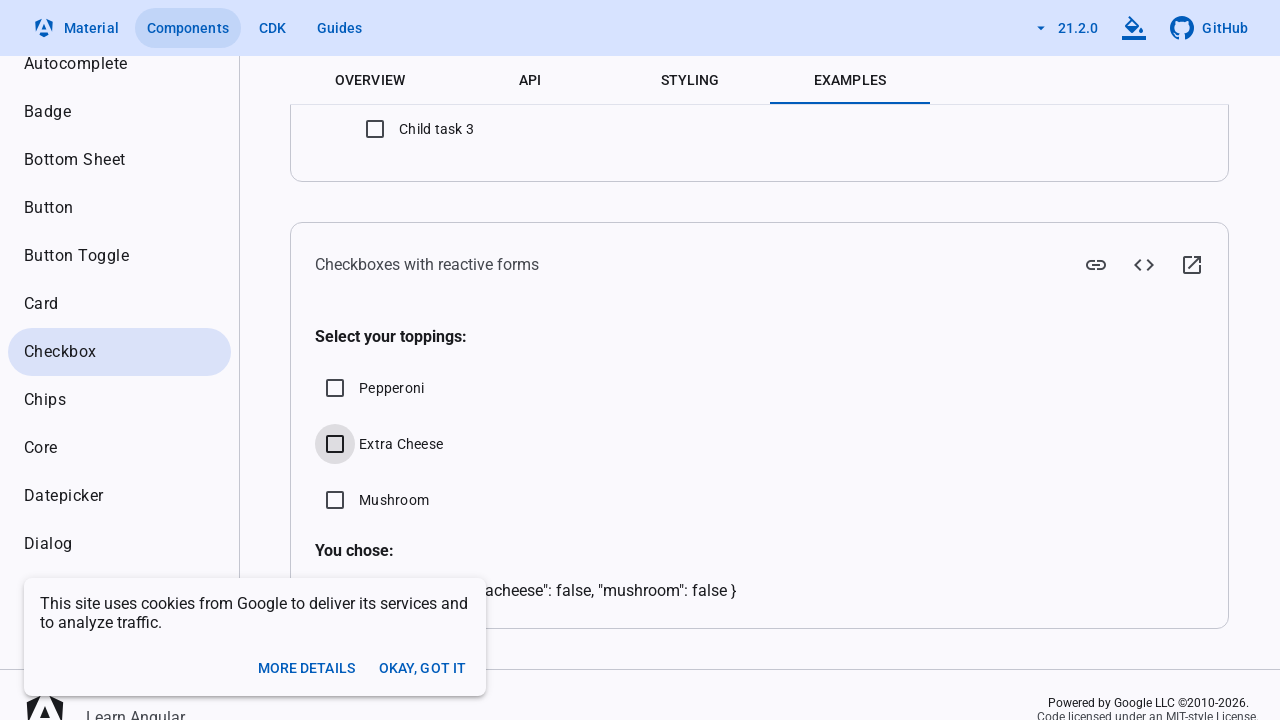

Verified first checkbox is not checked
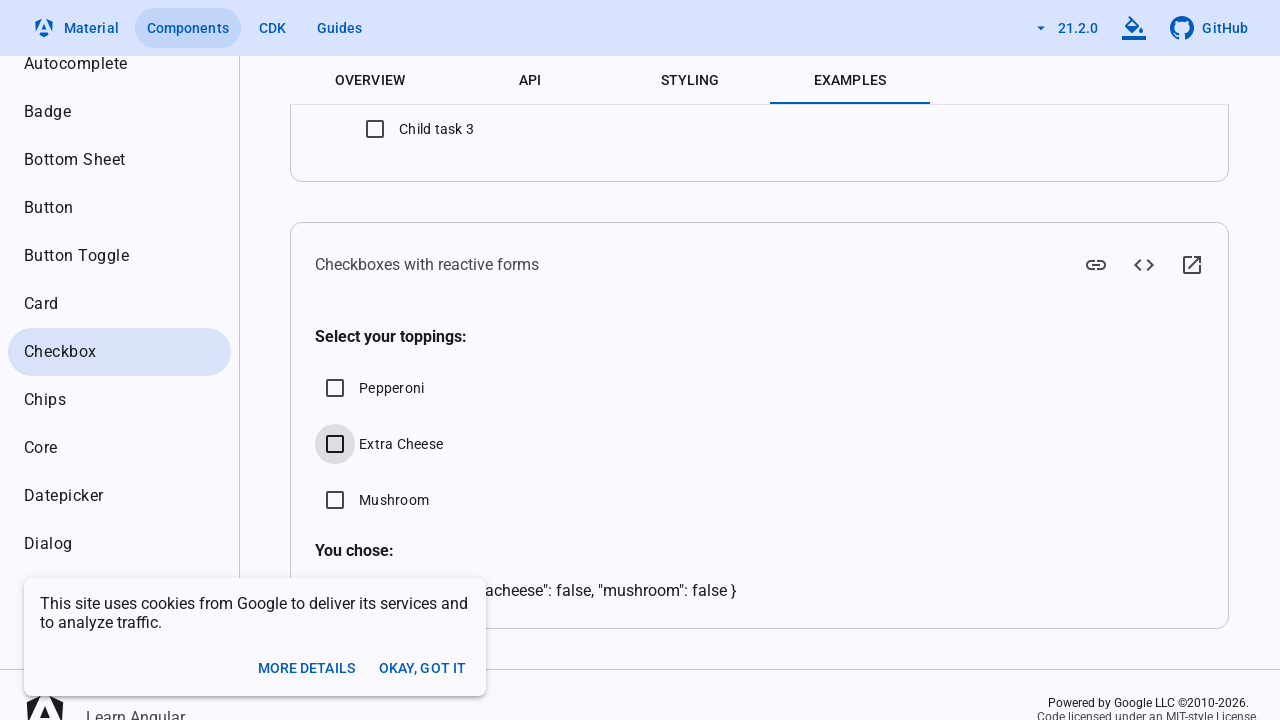

Verified second checkbox is not checked
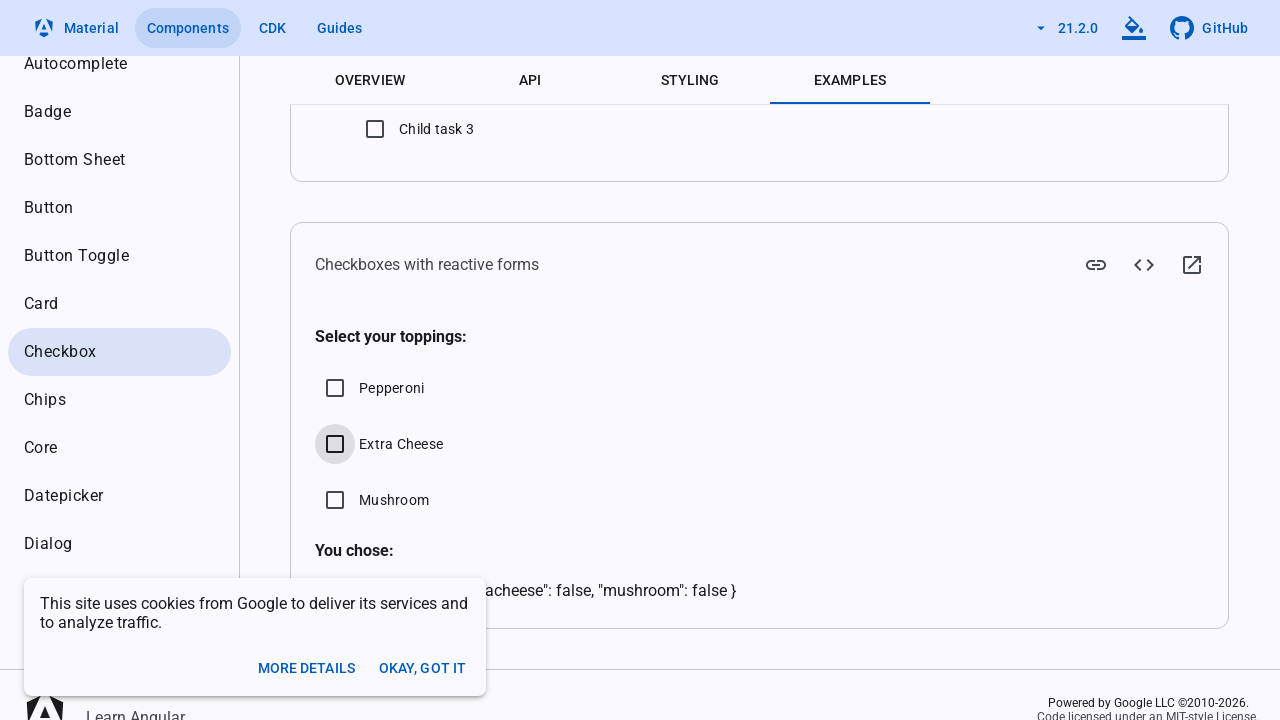

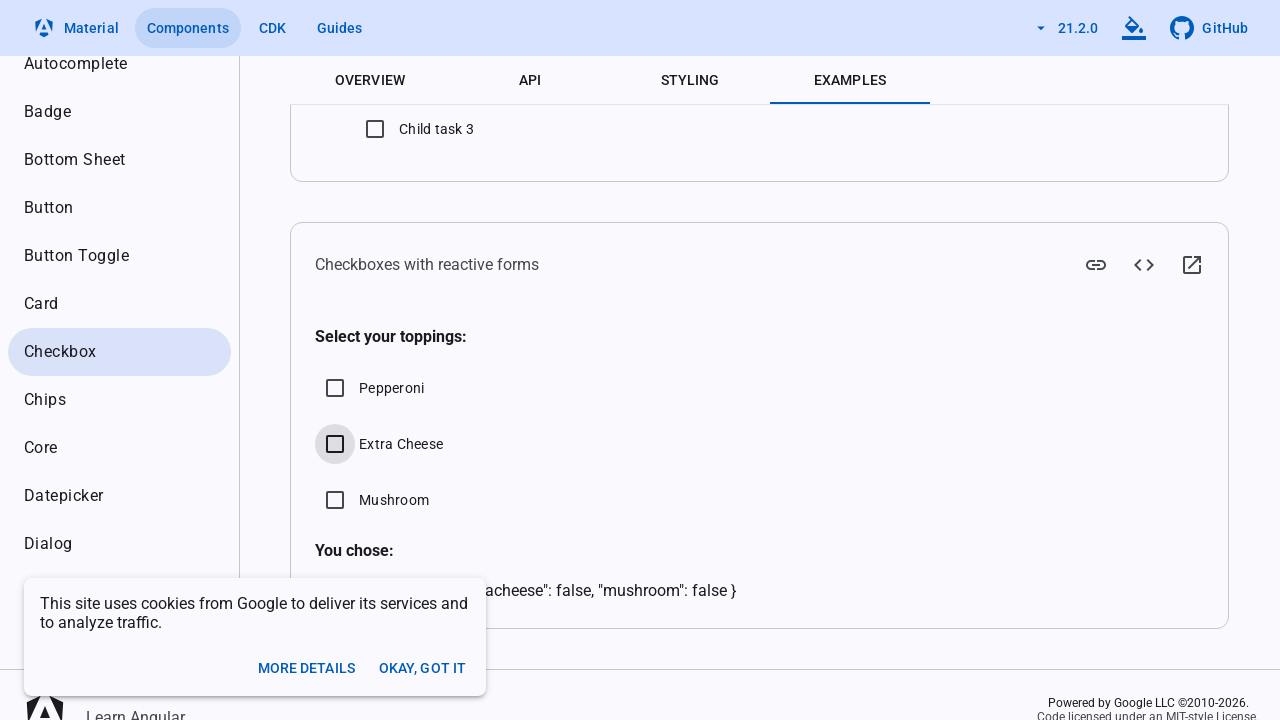